Tests AJAX functionality by clicking a button that triggers an asynchronous request and waiting for a success message to appear

Starting URL: http://uitestingplayground.com/ajax

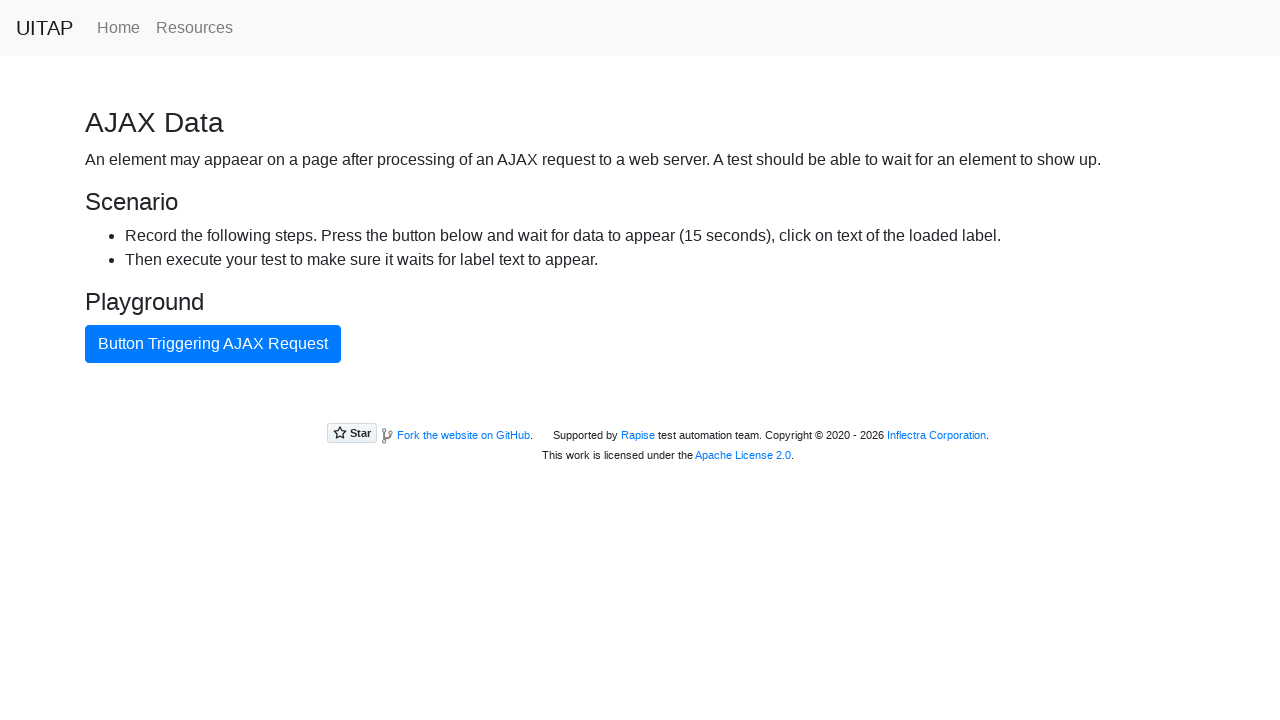

Clicked the AJAX button to trigger asynchronous request at (213, 344) on #ajaxButton
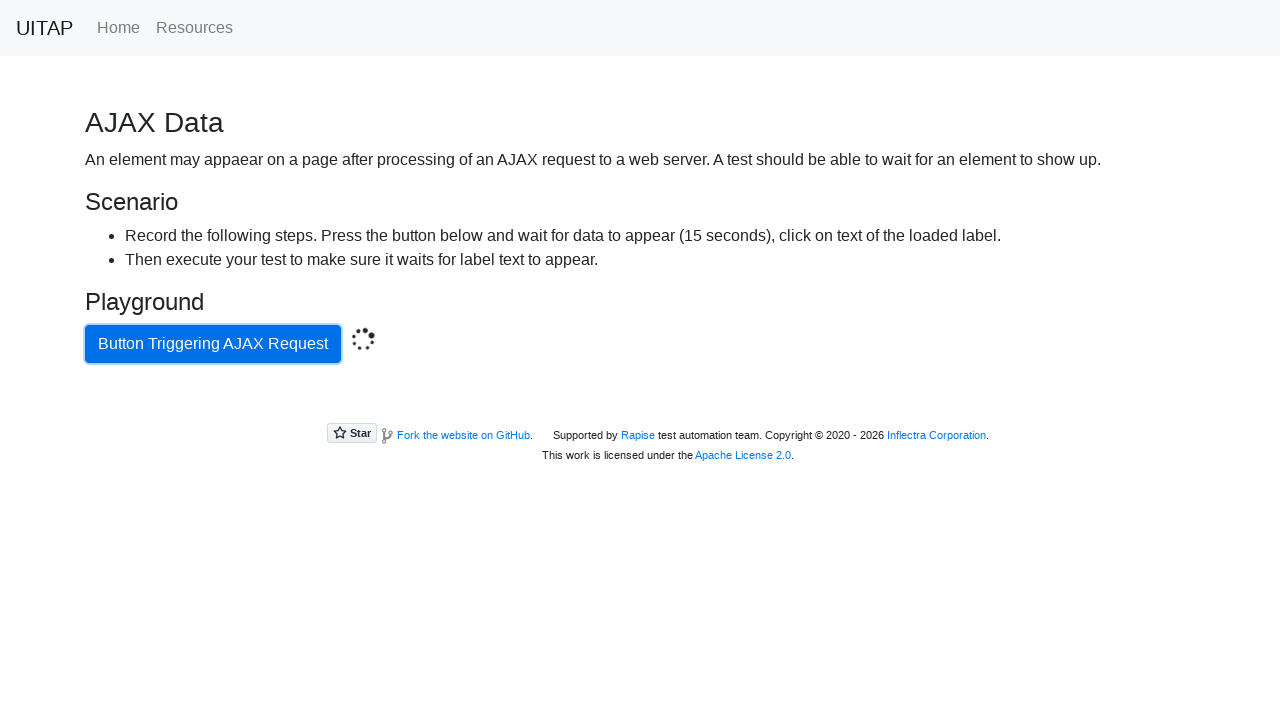

Waited for green success message to appear (up to 30 seconds)
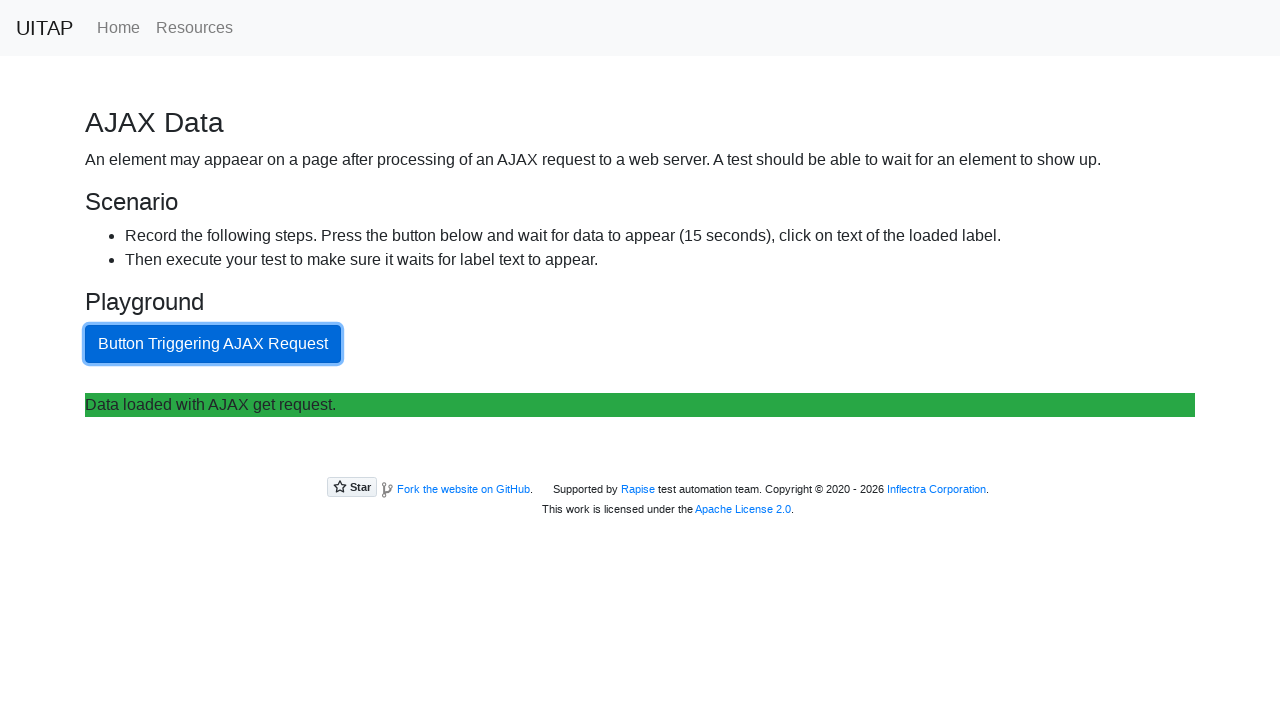

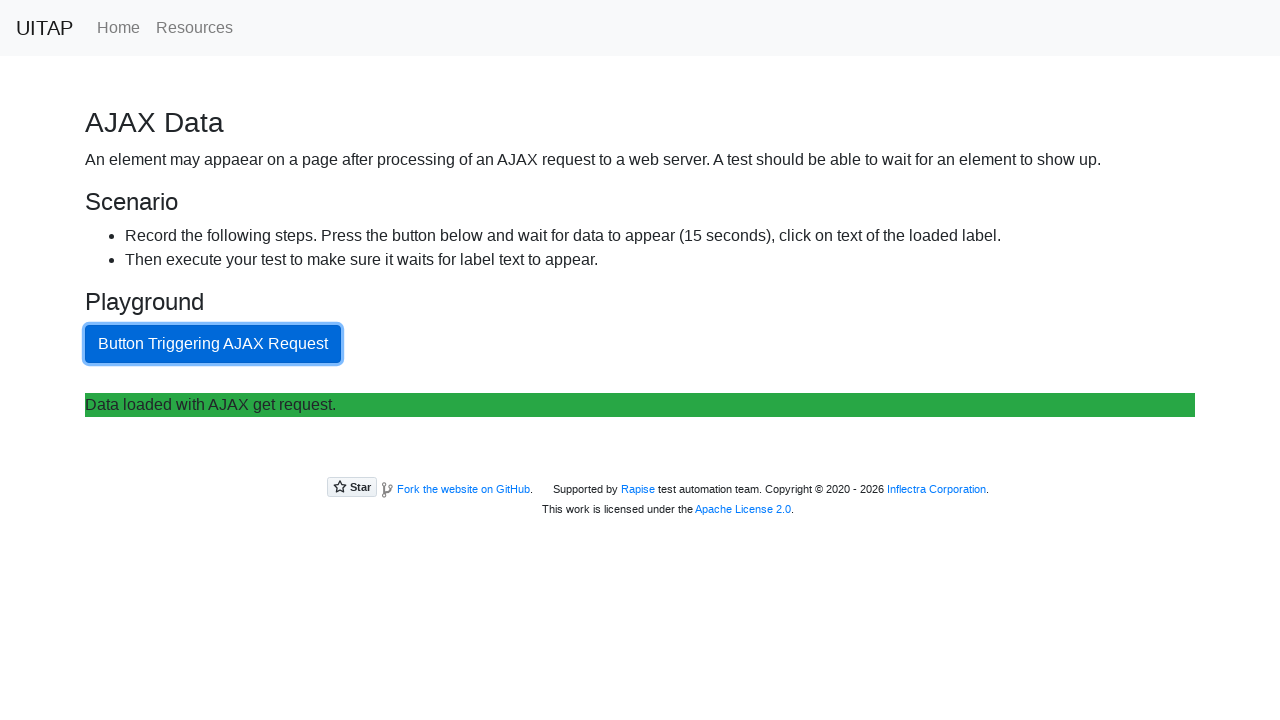